Tests dropdown selection functionality by selecting options from multiple dropdown elements - selecting "Python" from a course dropdown and multiple IDE options (Eclipse, NetBeans, IntelliJ IDEA) from an IDE dropdown

Starting URL: https://www.hyrtutorials.com/p/html-dropdown-elements-practice.html

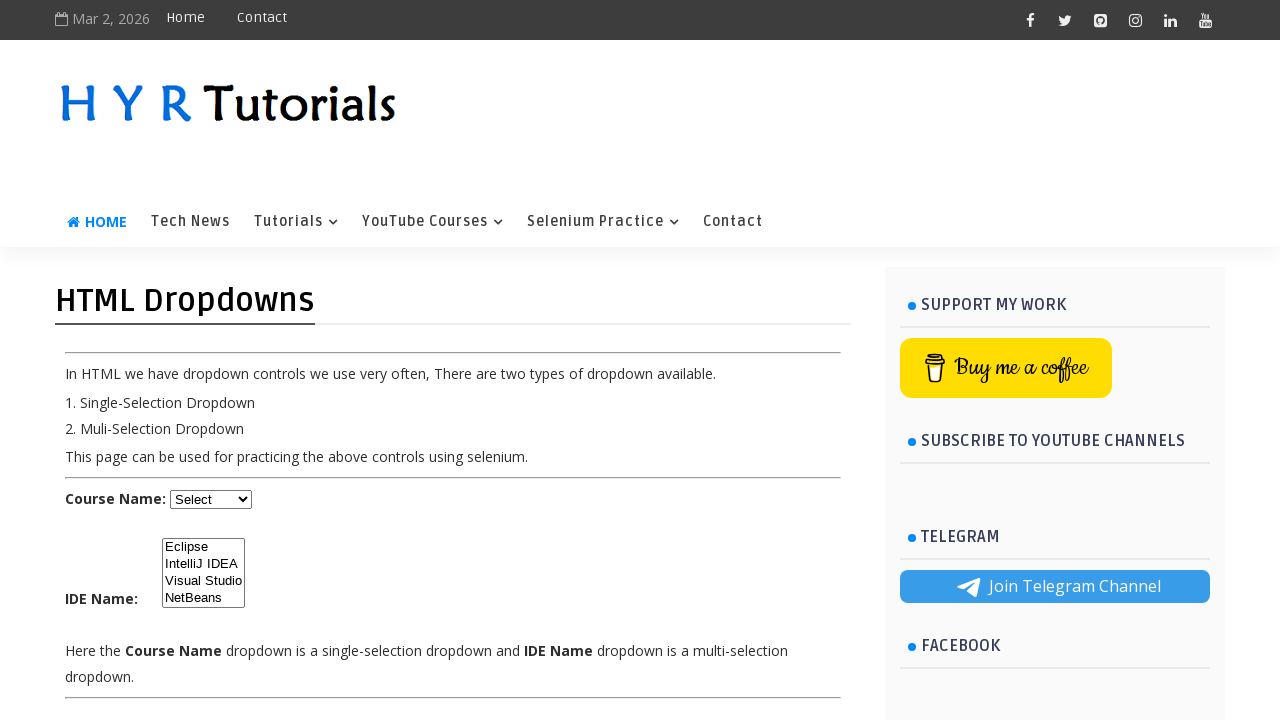

Selected 'Python' from the course dropdown on #course
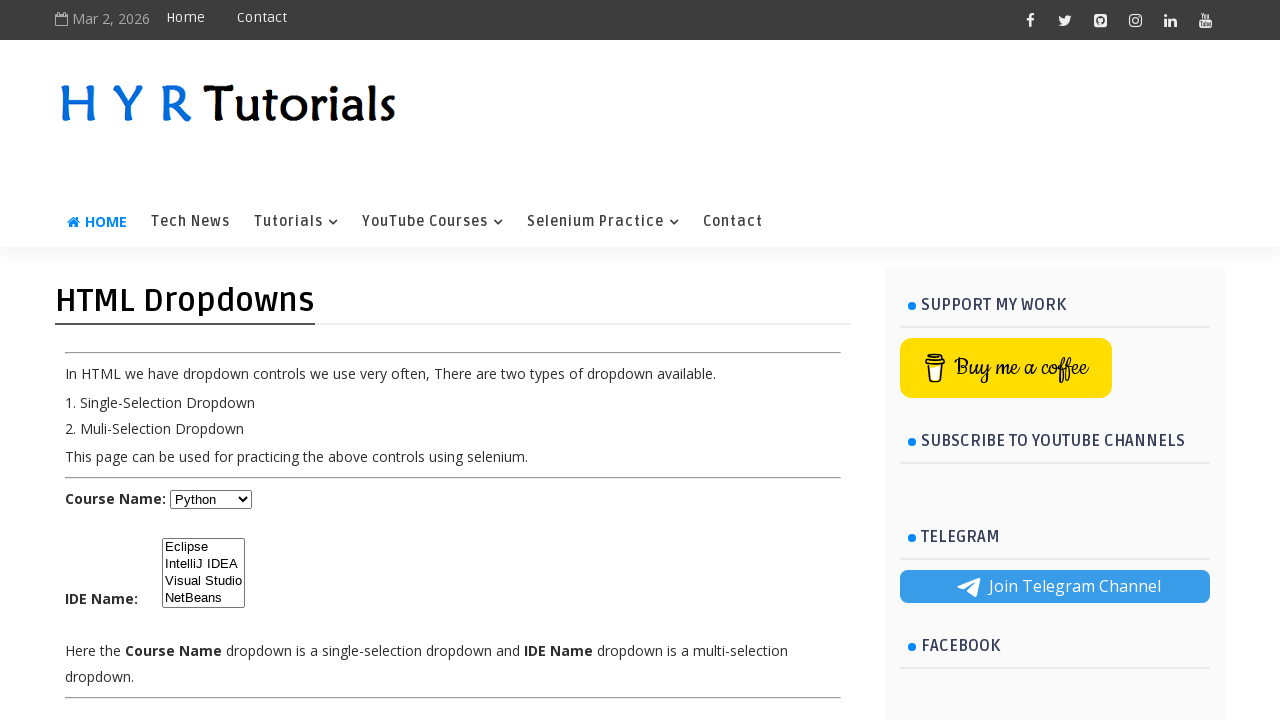

Selected 'Eclipse' from the IDE dropdown on #ide
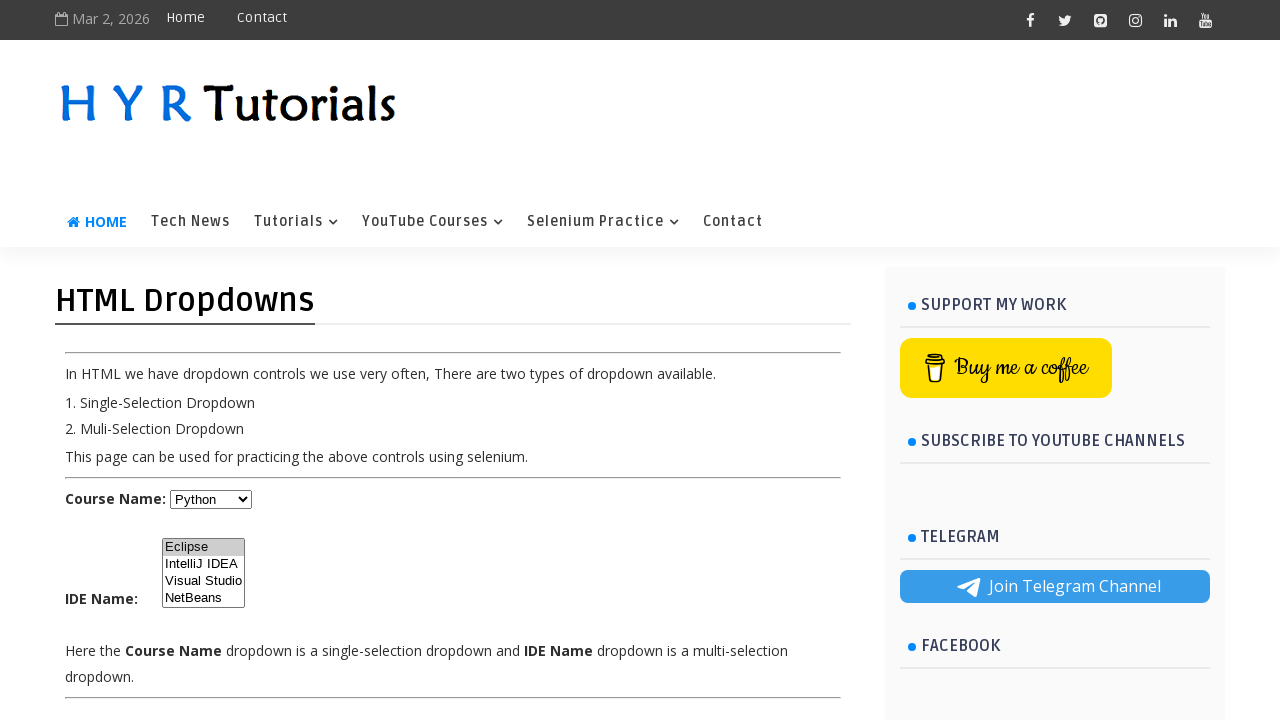

Selected 'NetBeans' from the IDE dropdown on #ide
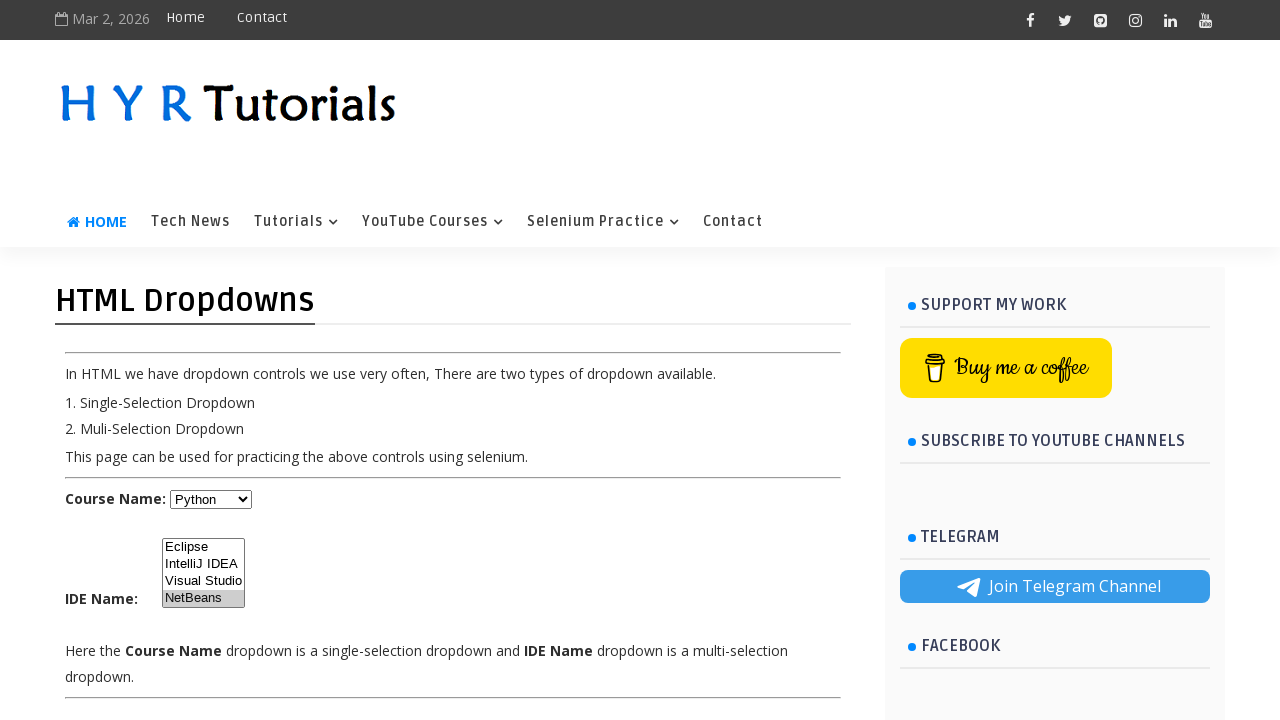

Selected 'IntelliJ IDEA' from the IDE dropdown on #ide
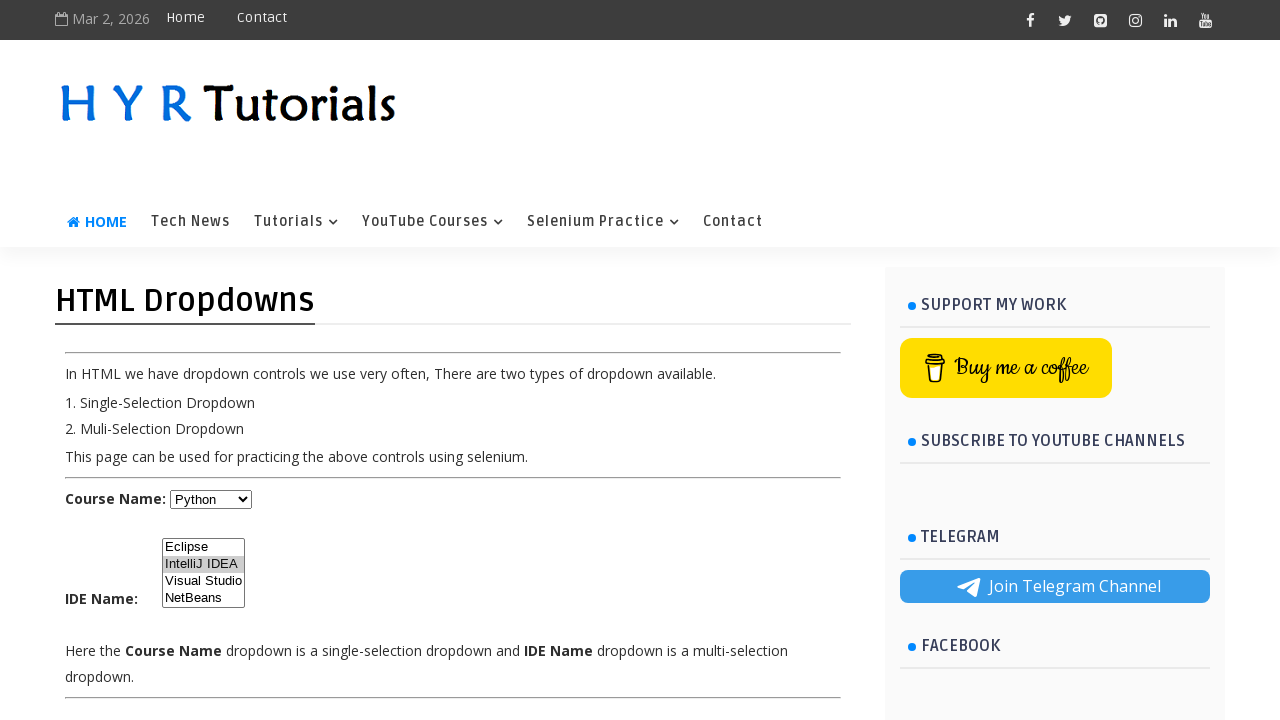

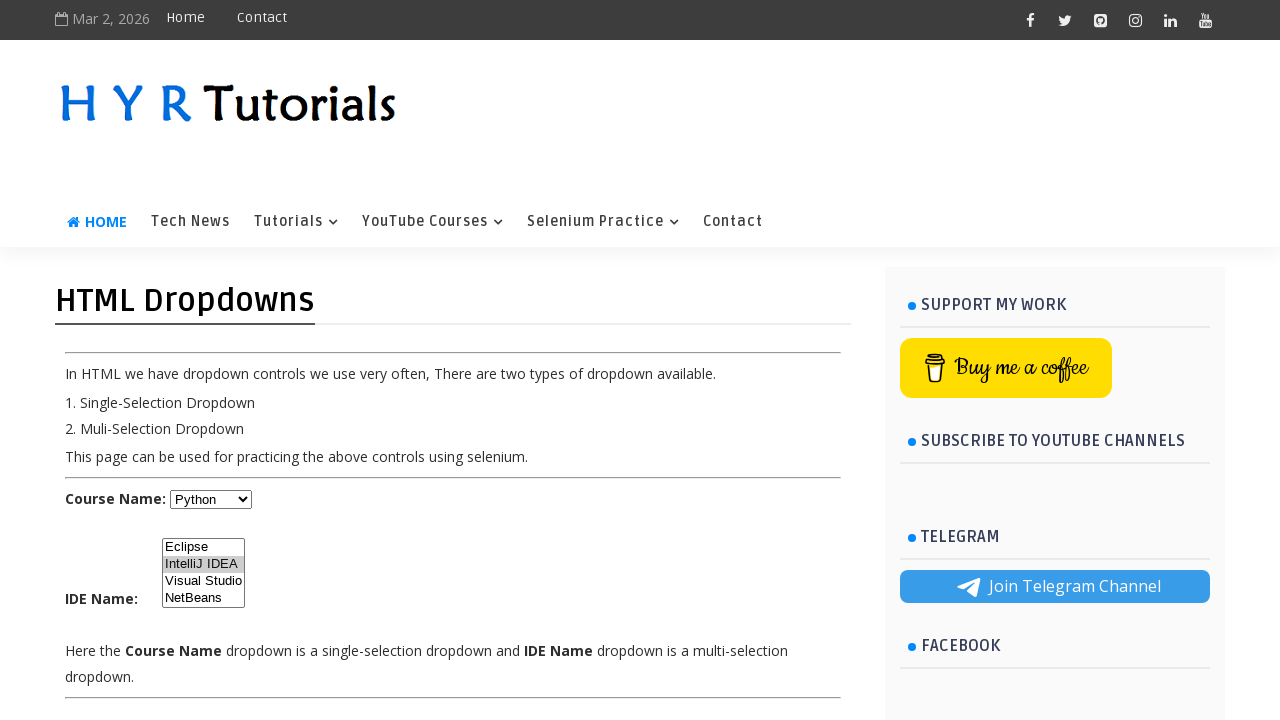